Tests marking all todo items as completed using the toggle all checkbox

Starting URL: https://demo.playwright.dev/todomvc

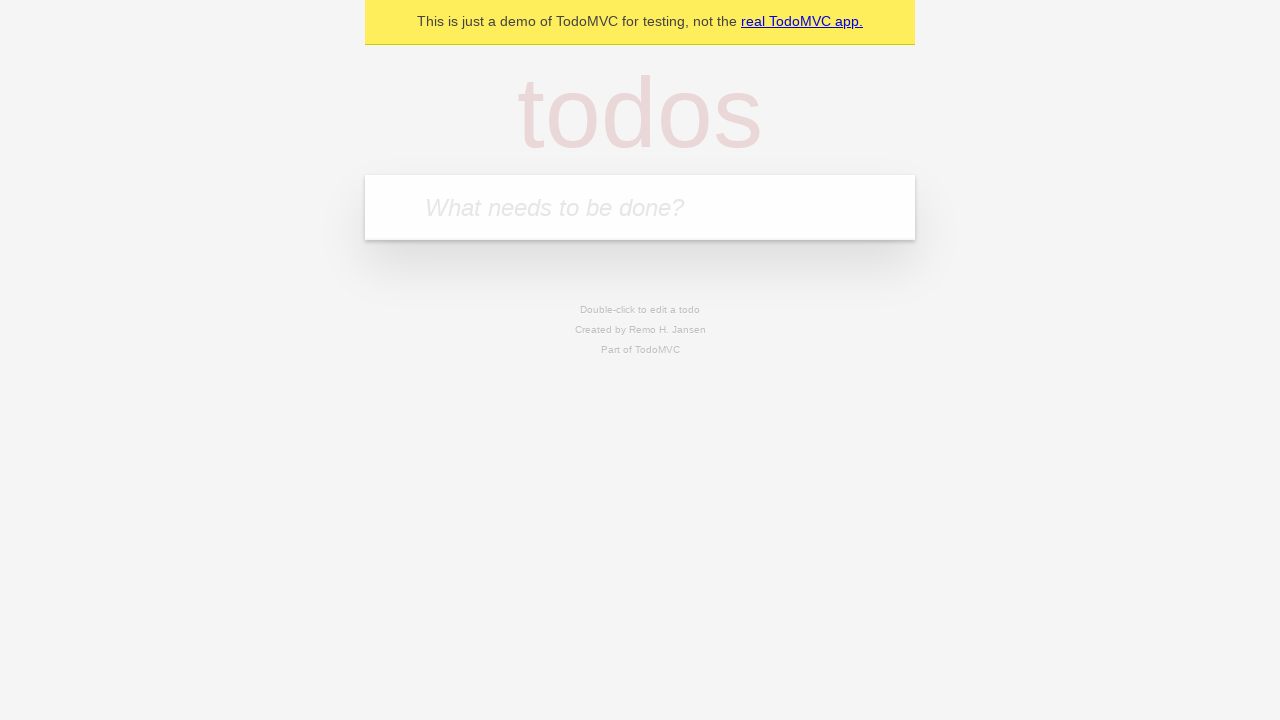

Navigated to TodoMVC demo application
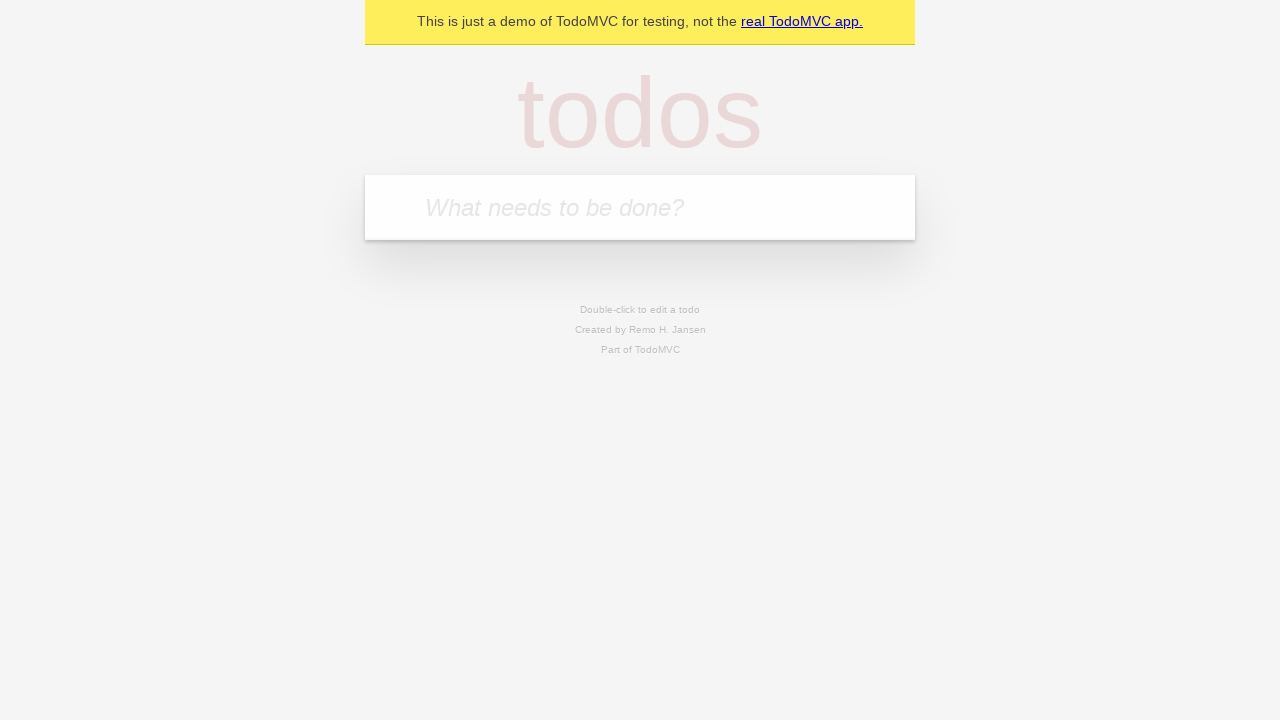

Located the new todo input field
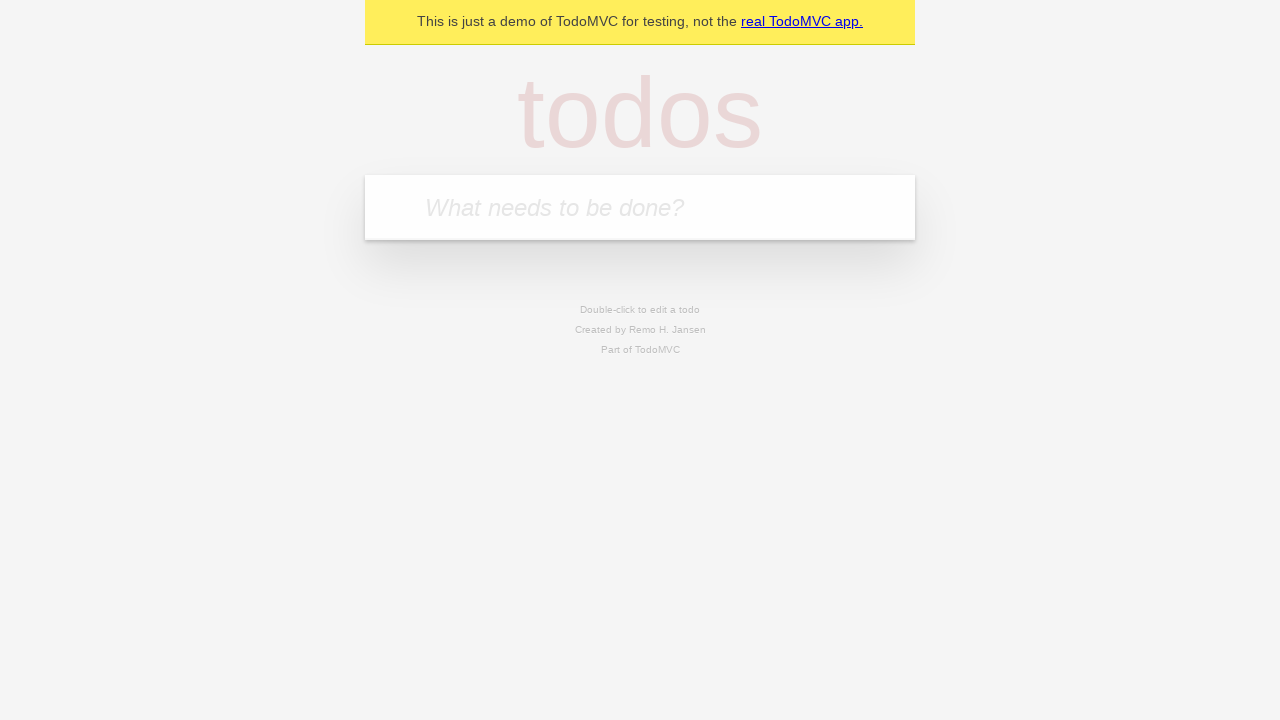

Filled new todo input with 'buy some cheese' on internal:attr=[placeholder="What needs to be done?"i]
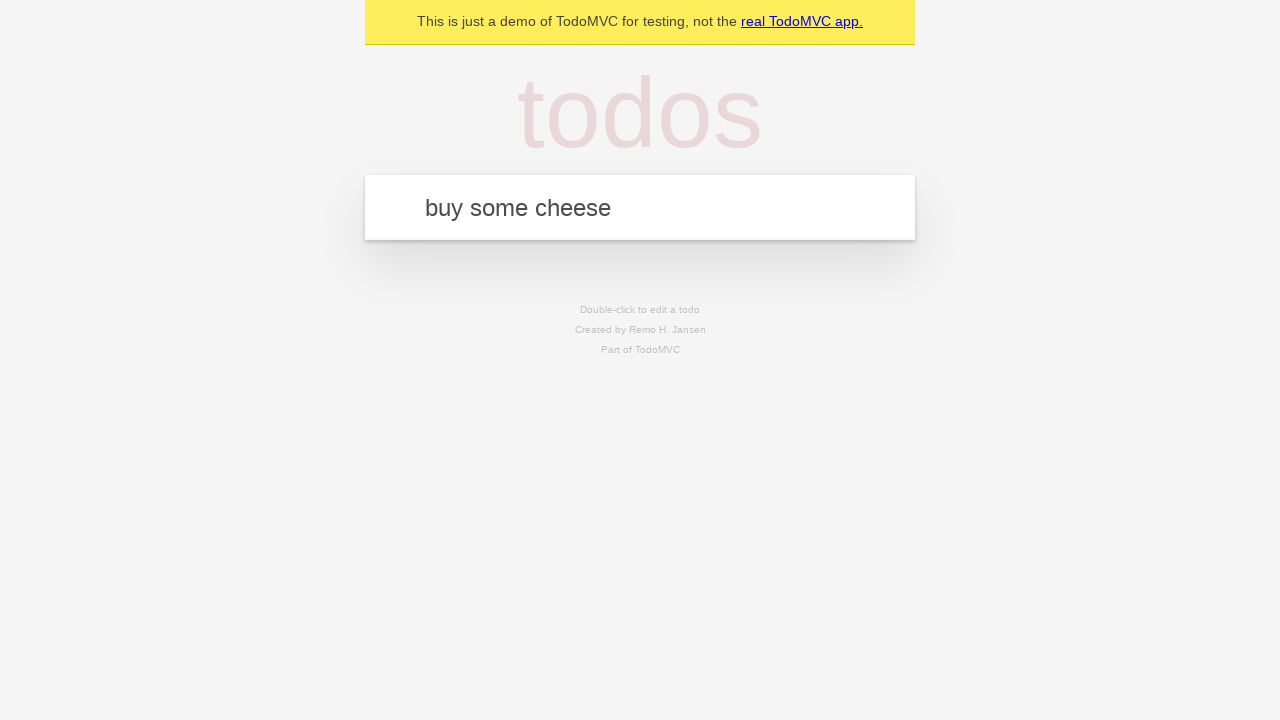

Pressed Enter to create todo 'buy some cheese' on internal:attr=[placeholder="What needs to be done?"i]
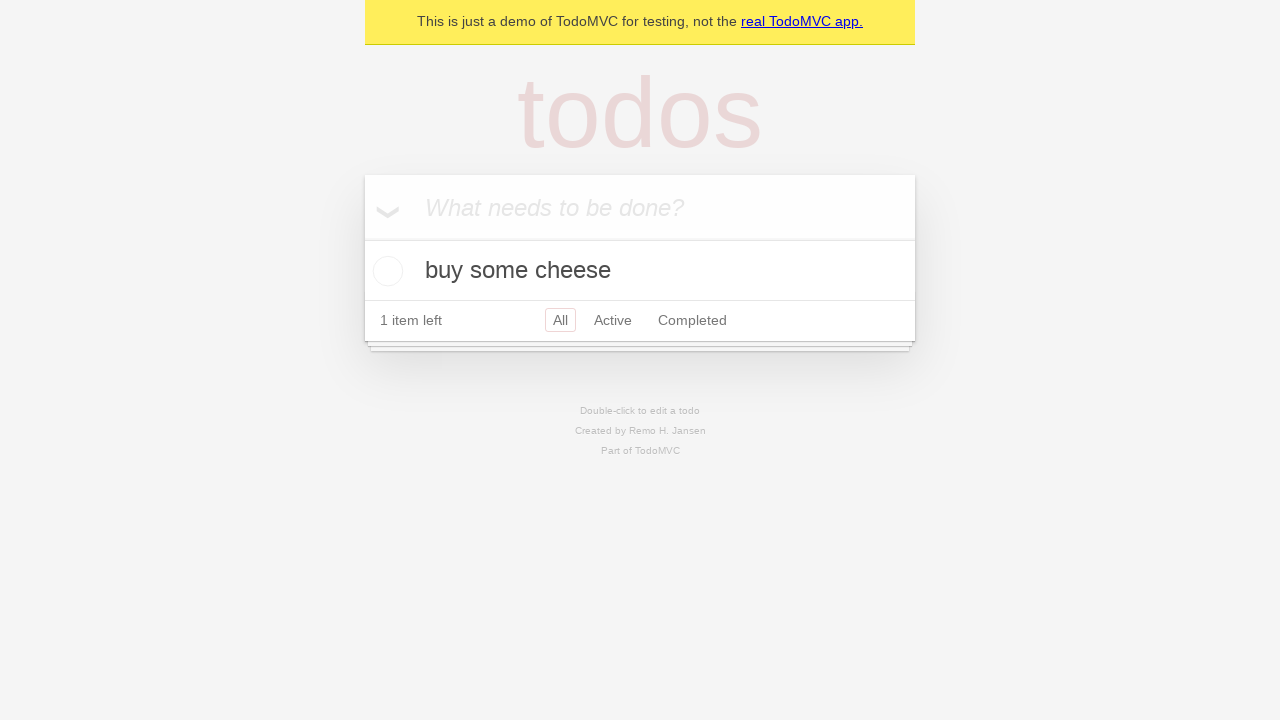

Filled new todo input with 'feed the cat' on internal:attr=[placeholder="What needs to be done?"i]
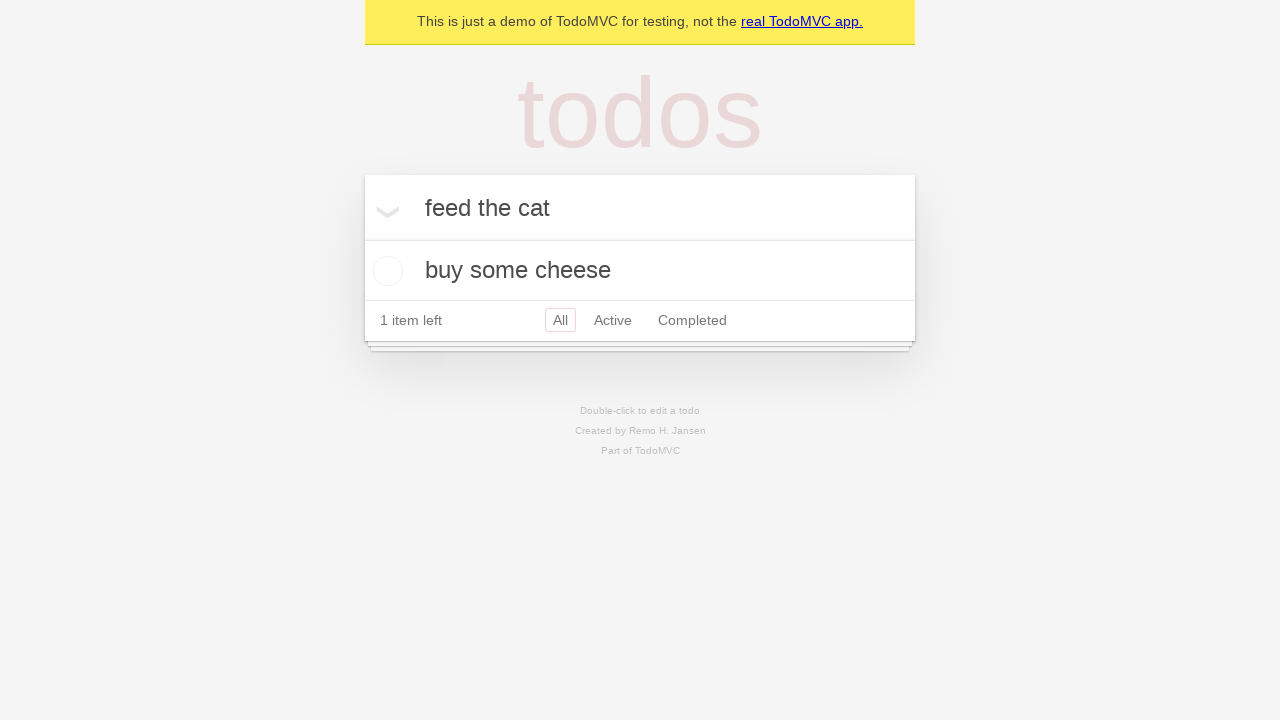

Pressed Enter to create todo 'feed the cat' on internal:attr=[placeholder="What needs to be done?"i]
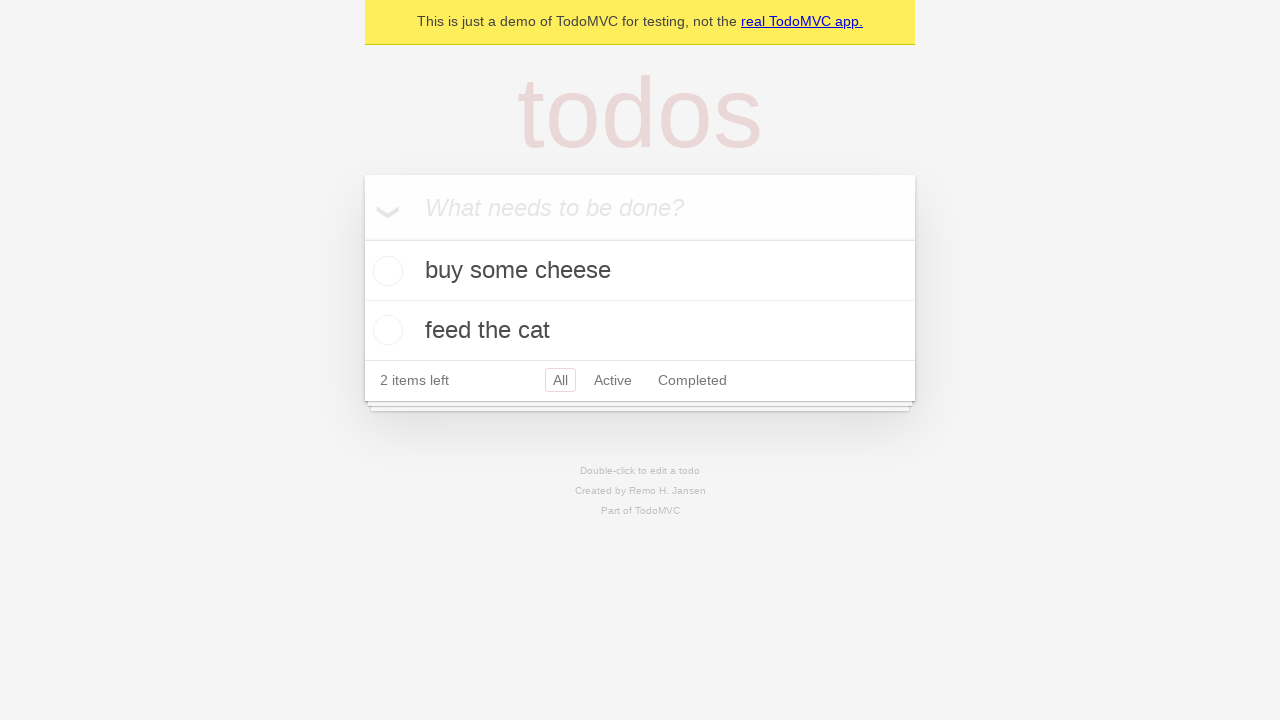

Filled new todo input with 'book a doctors appointment' on internal:attr=[placeholder="What needs to be done?"i]
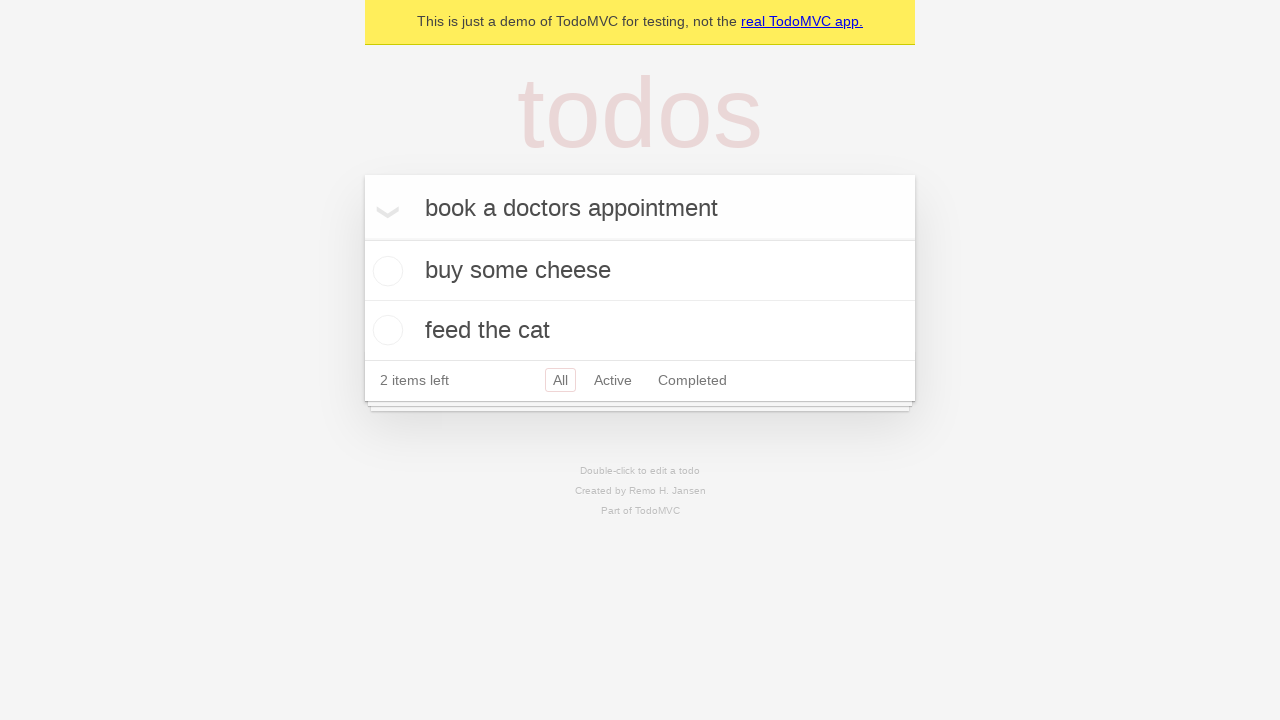

Pressed Enter to create todo 'book a doctors appointment' on internal:attr=[placeholder="What needs to be done?"i]
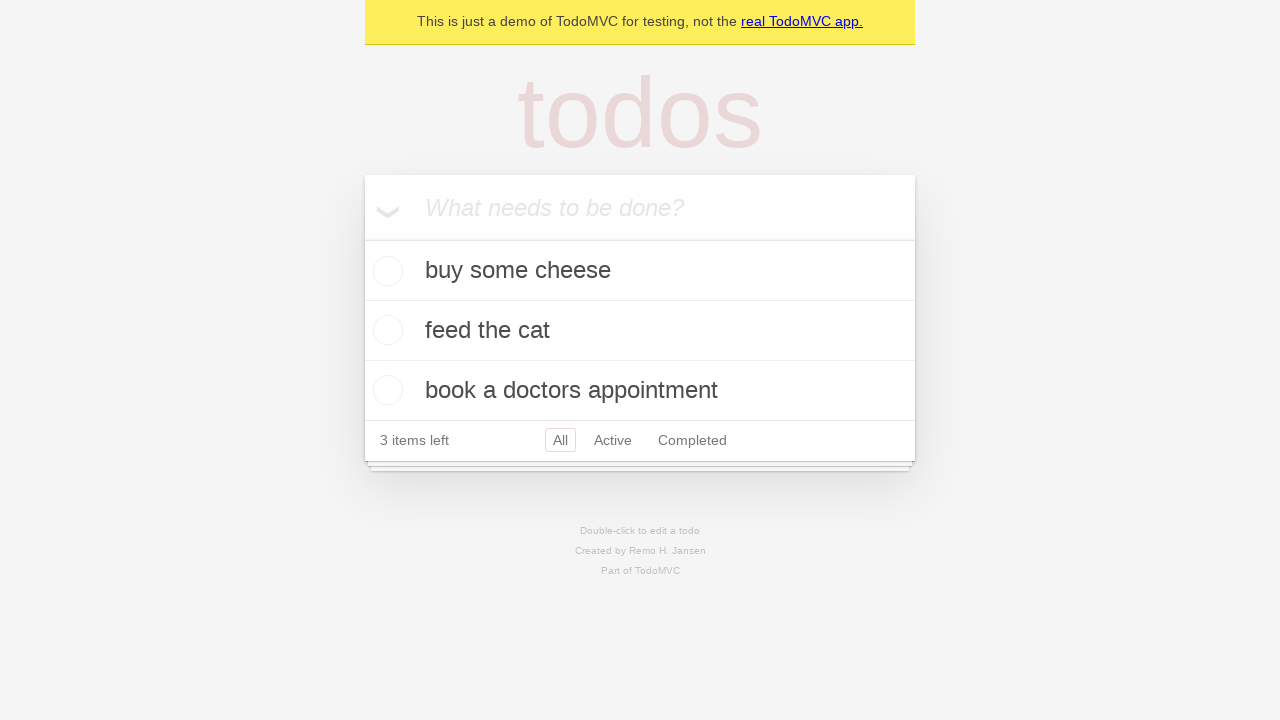

Clicked 'Mark all as complete' checkbox at (362, 238) on internal:label="Mark all as complete"i
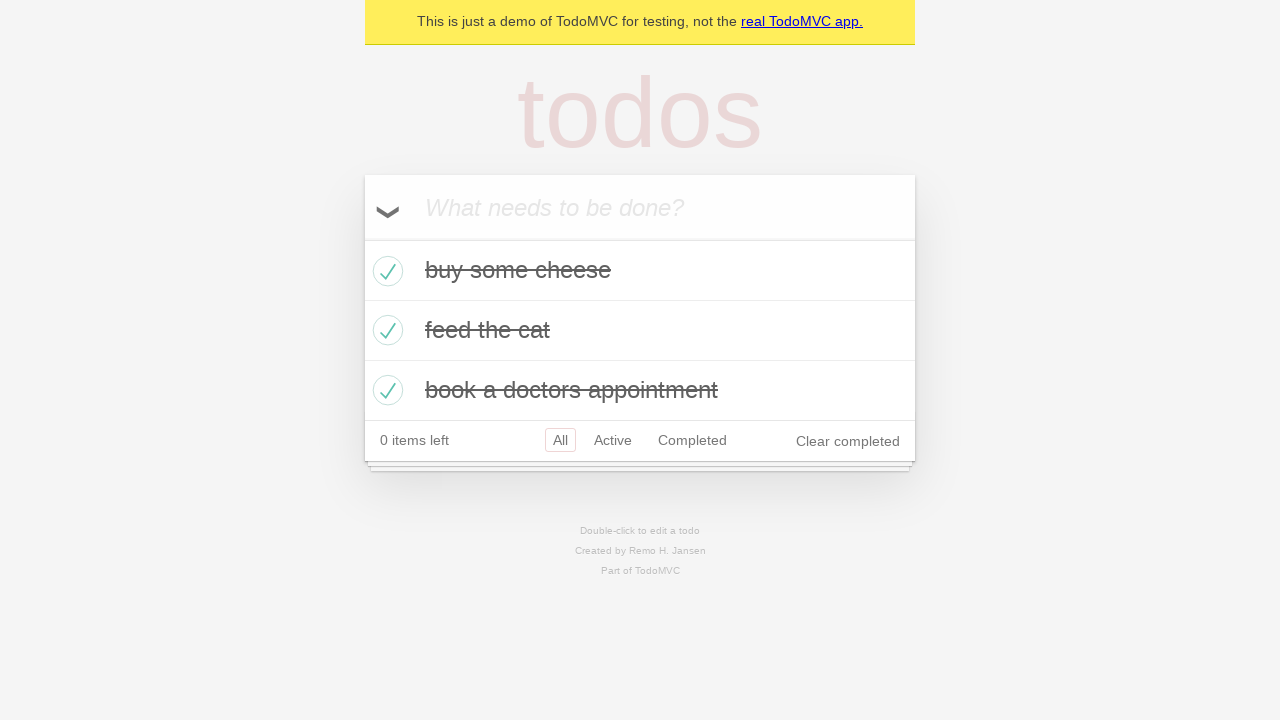

All todo items marked as completed
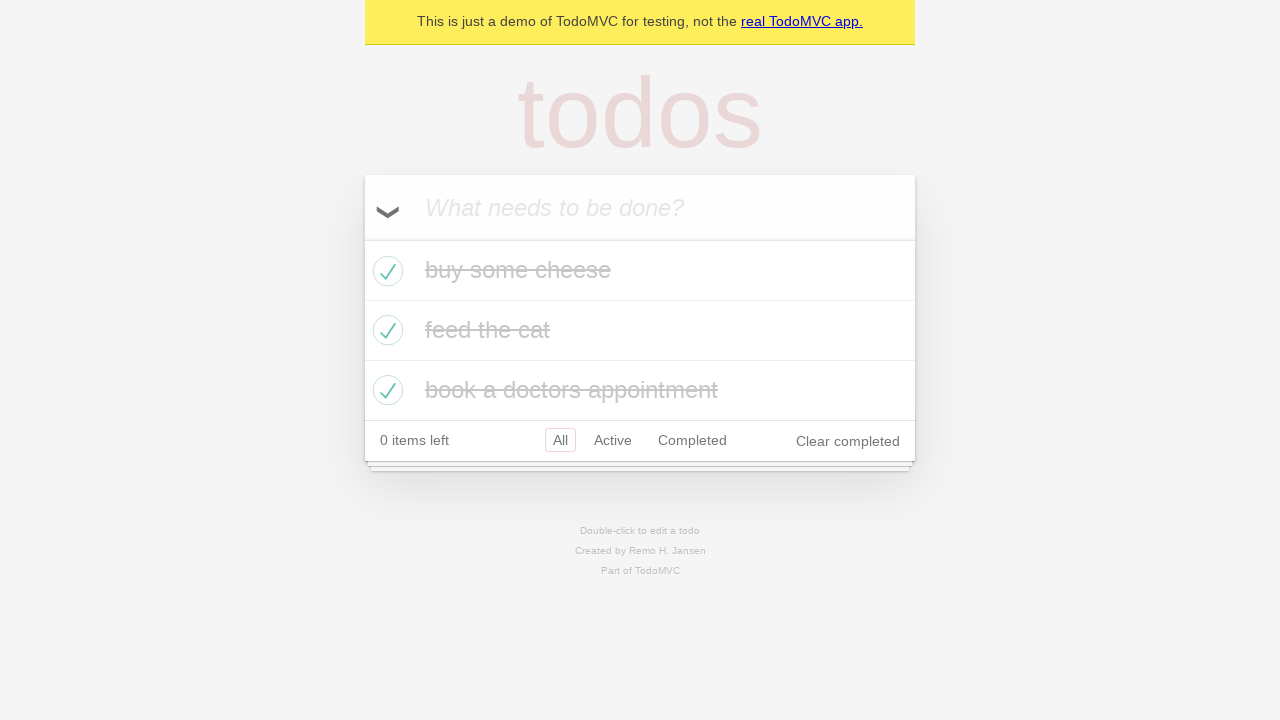

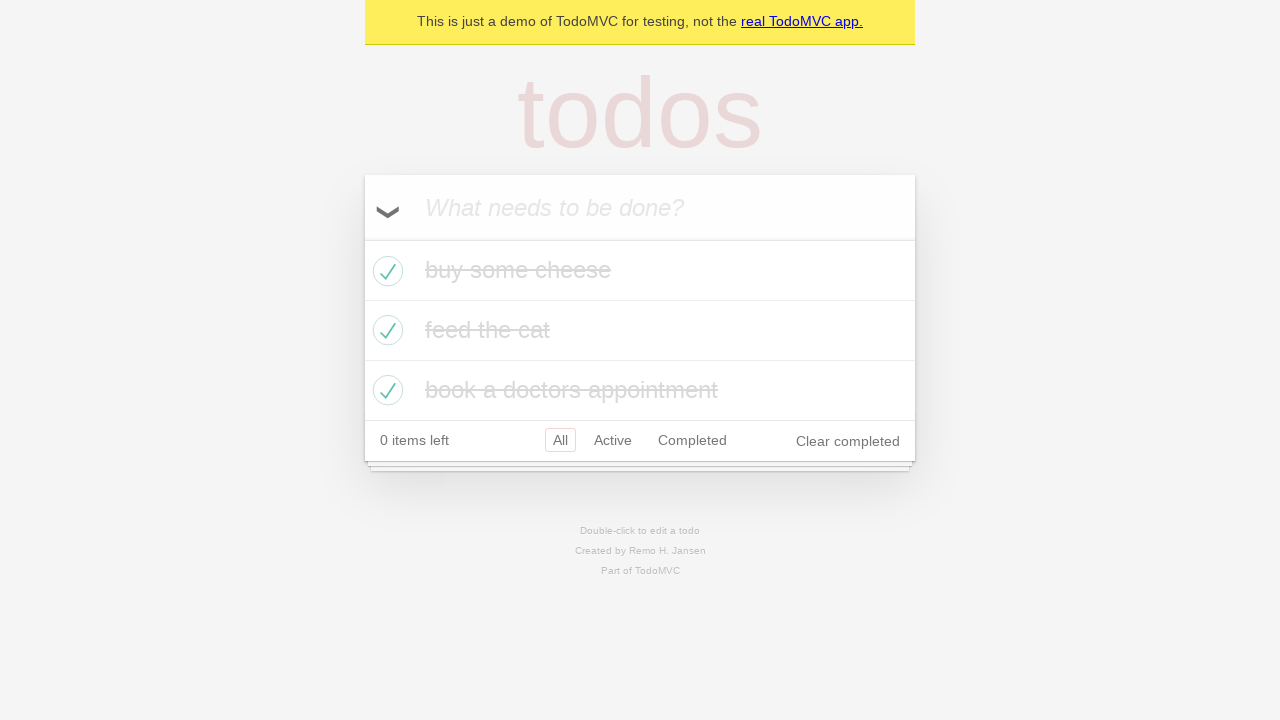